Navigates to the DEMOQA text-box page and fills in the Full Name field

Starting URL: https://demoqa.com/text-box

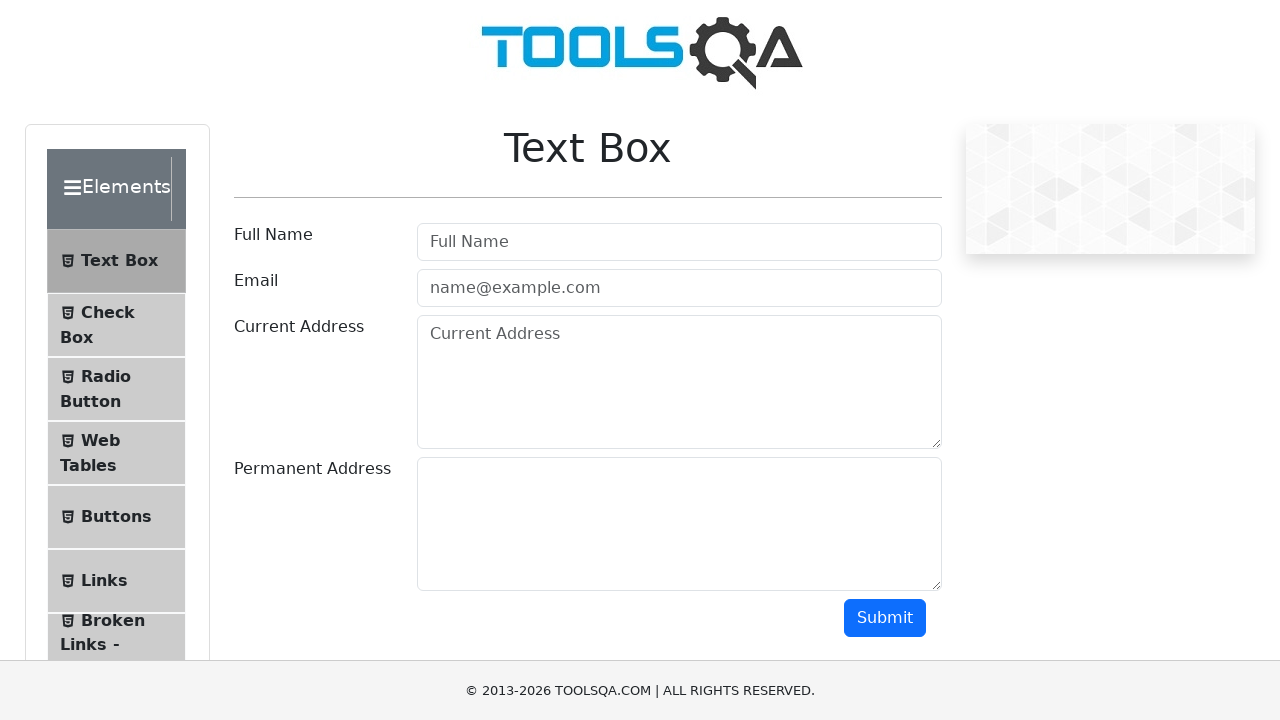

Navigated to DEMOQA text-box page
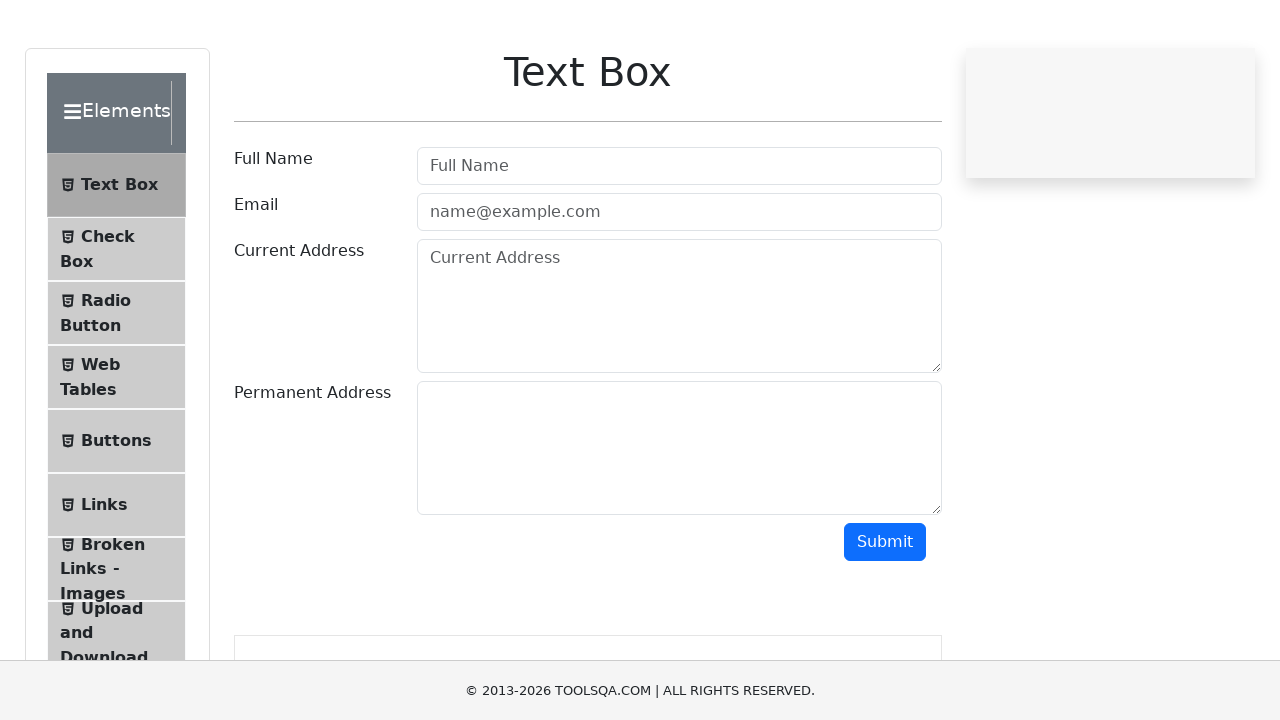

Filled Full Name field with 'Maria Garcia' on #userName
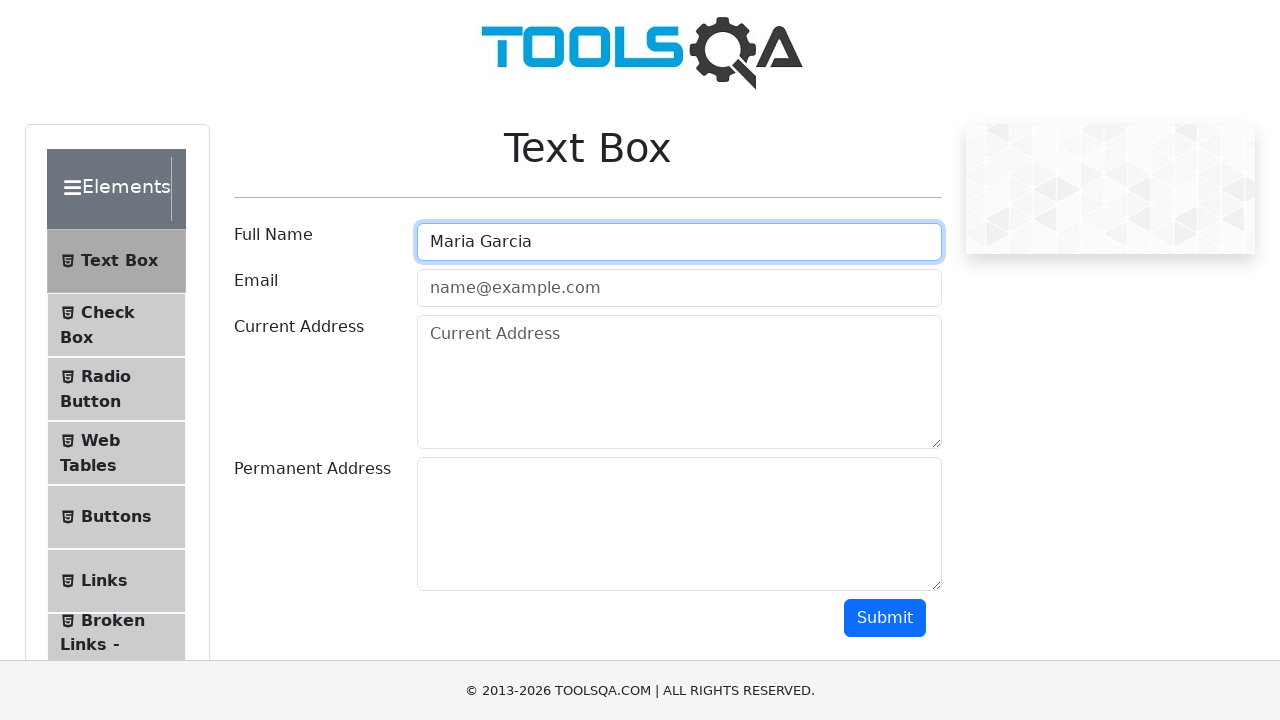

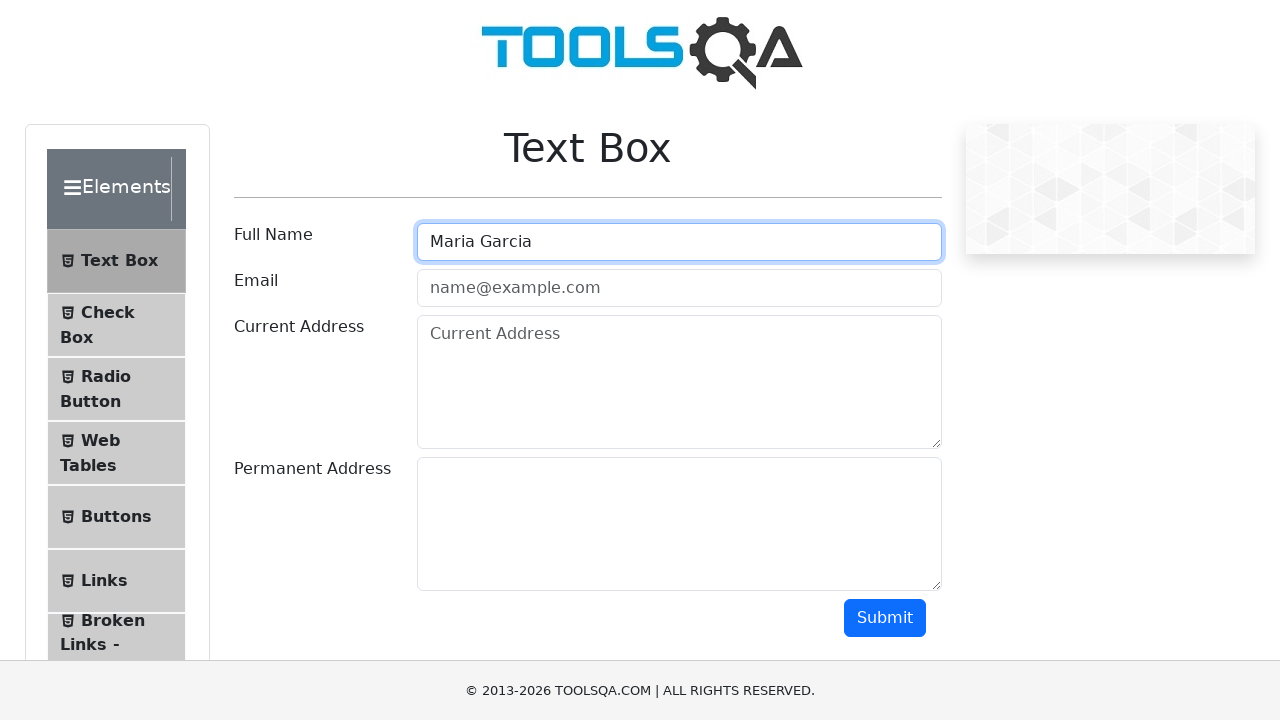